Tests pagination by clicking the page 2 link and verifying navigation to the second page

Starting URL: https://books.toscrape.com/

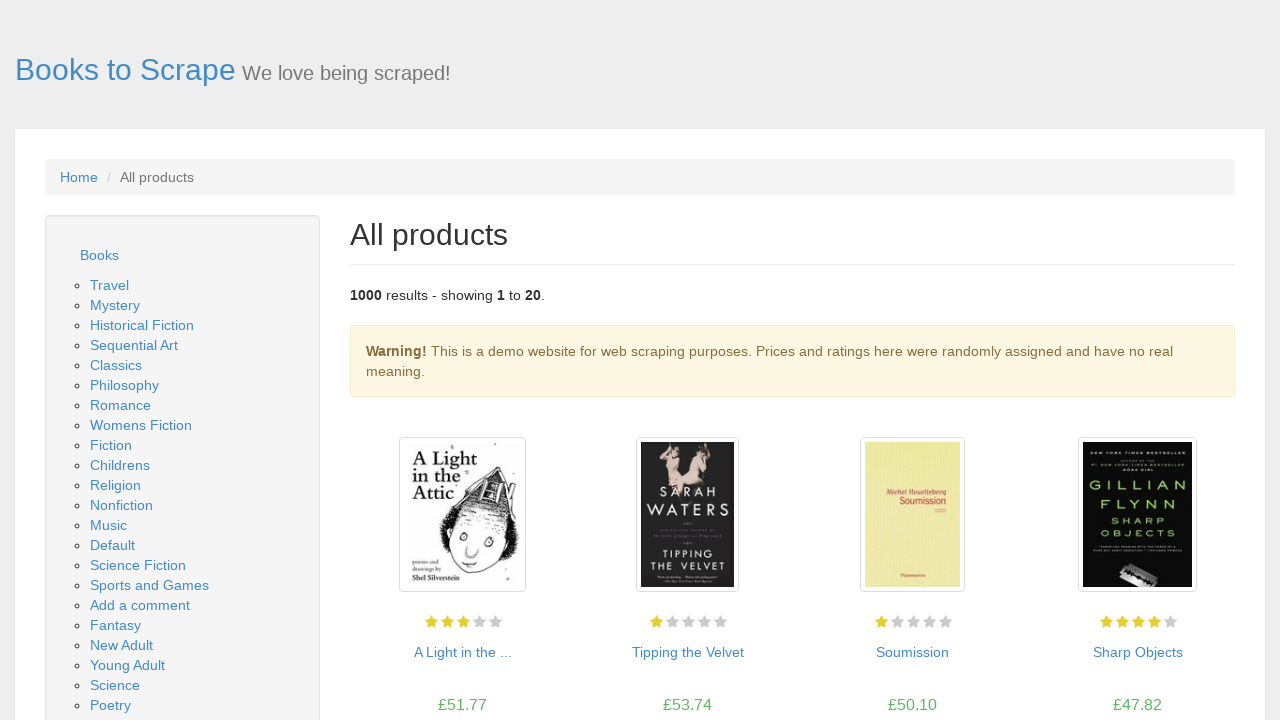

Clicked page 2 link at (1206, 654) on a[href="catalogue/page-2.html"]
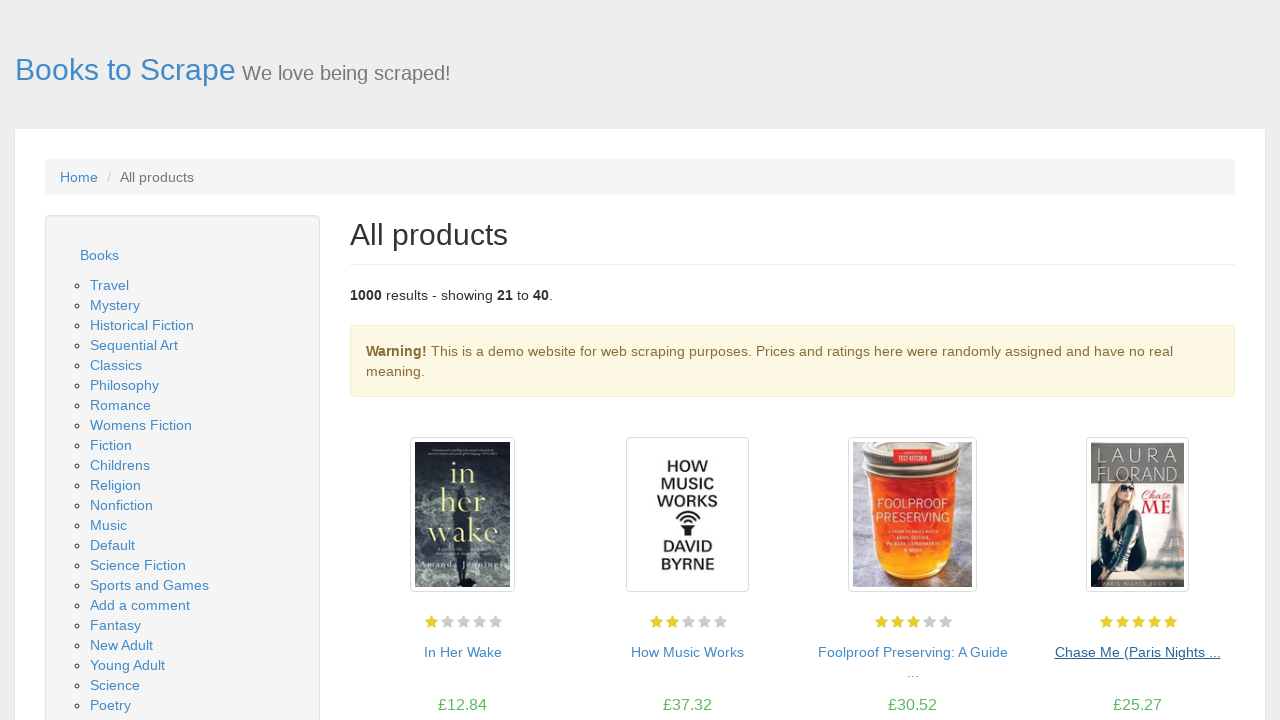

Navigated to page 2 of books catalog
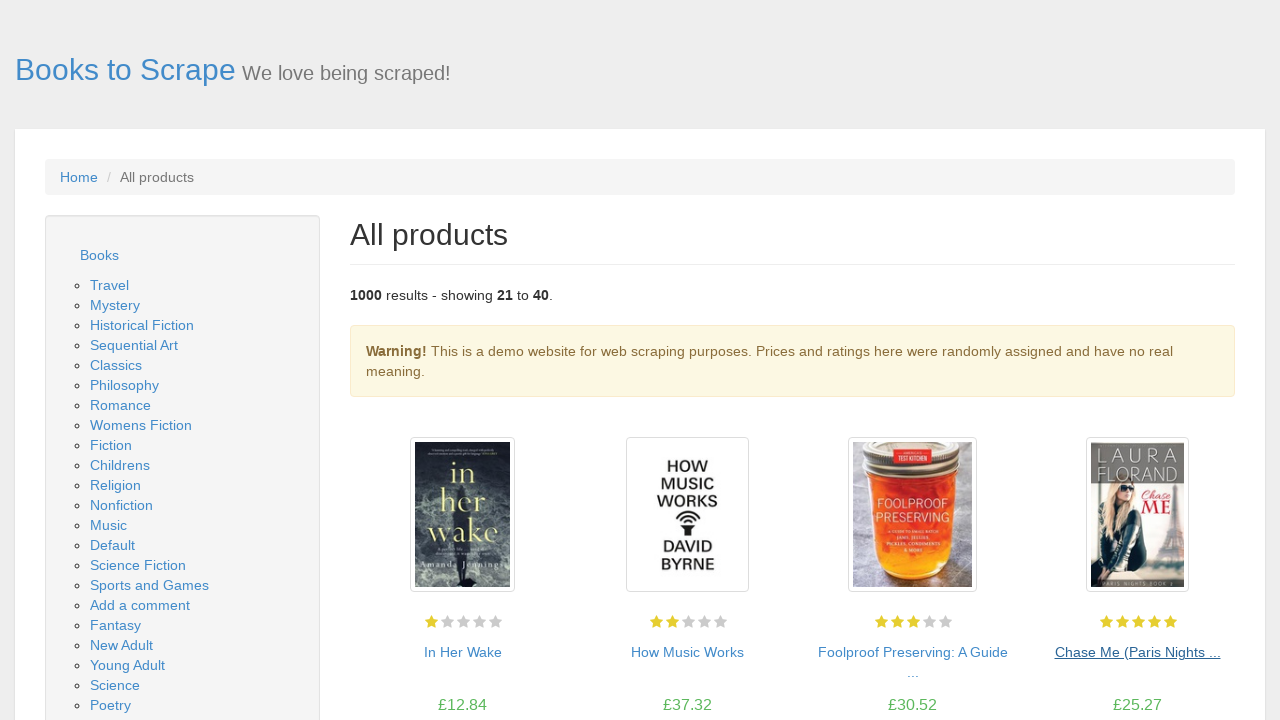

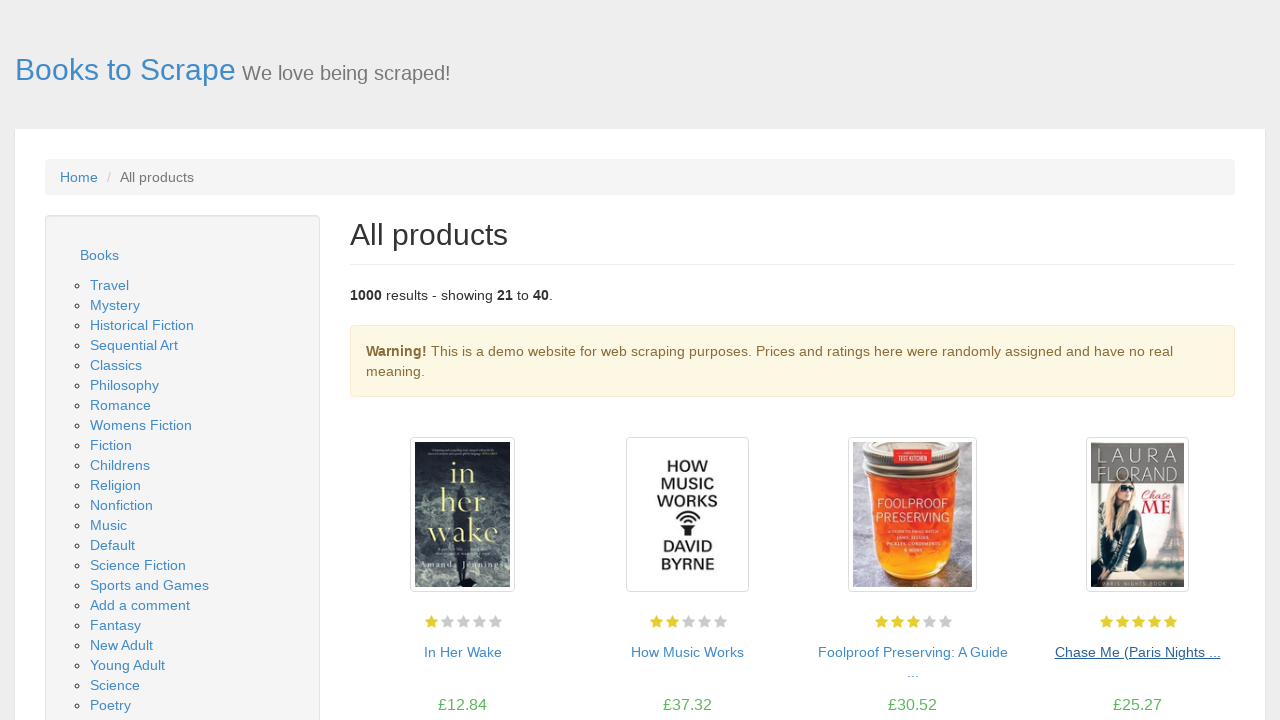